Verifies that the "About" section exists on the portfolio page

Starting URL: https://m4den.github.io/Portfolio/

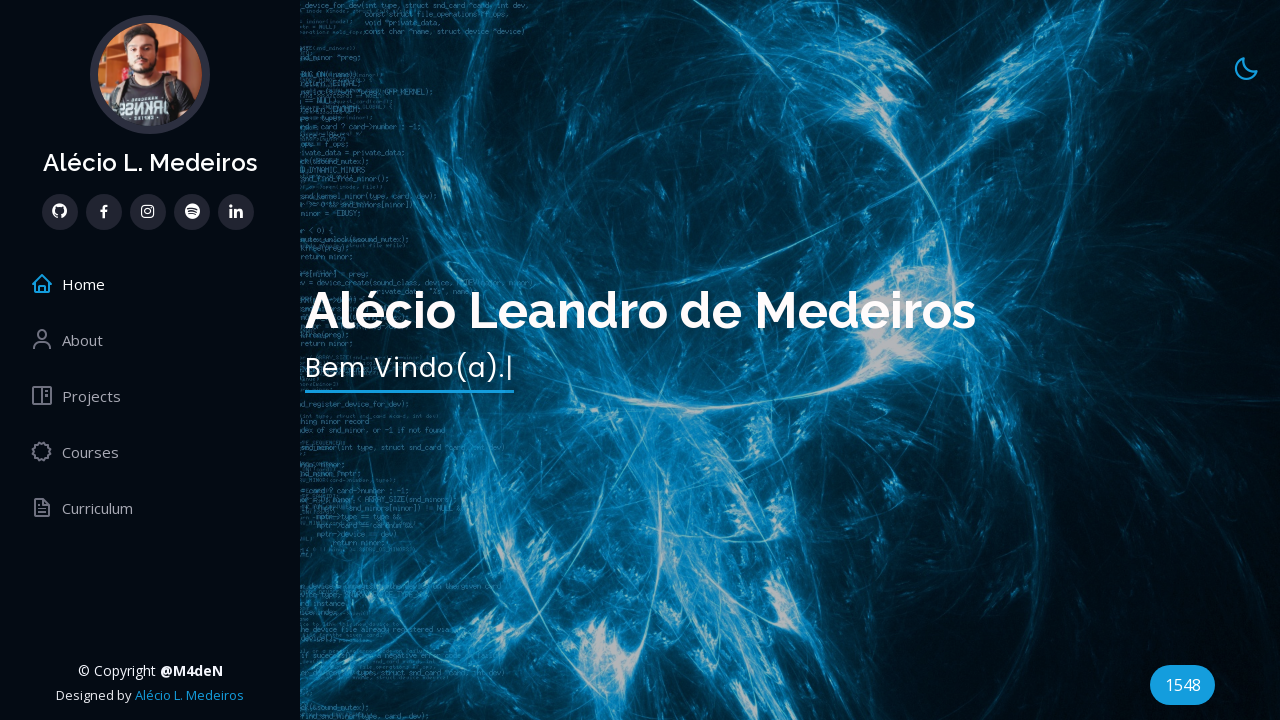

Waited for About section (#about) to be present on the portfolio page
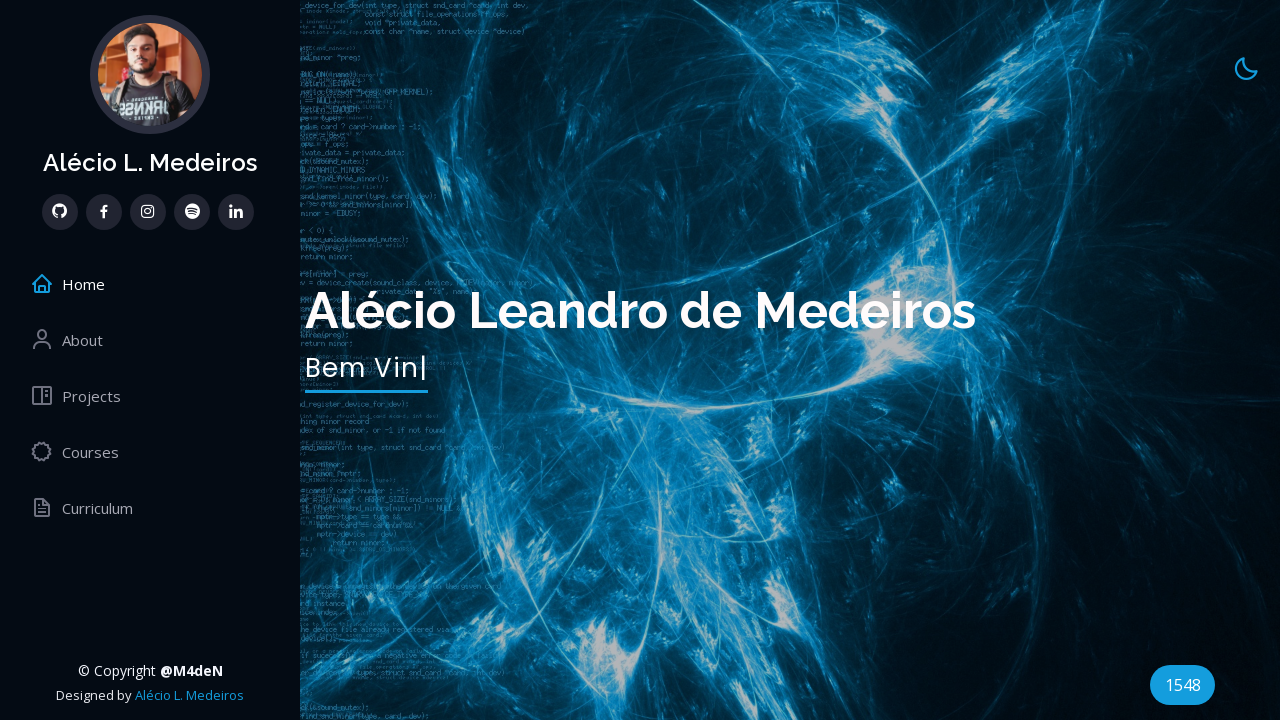

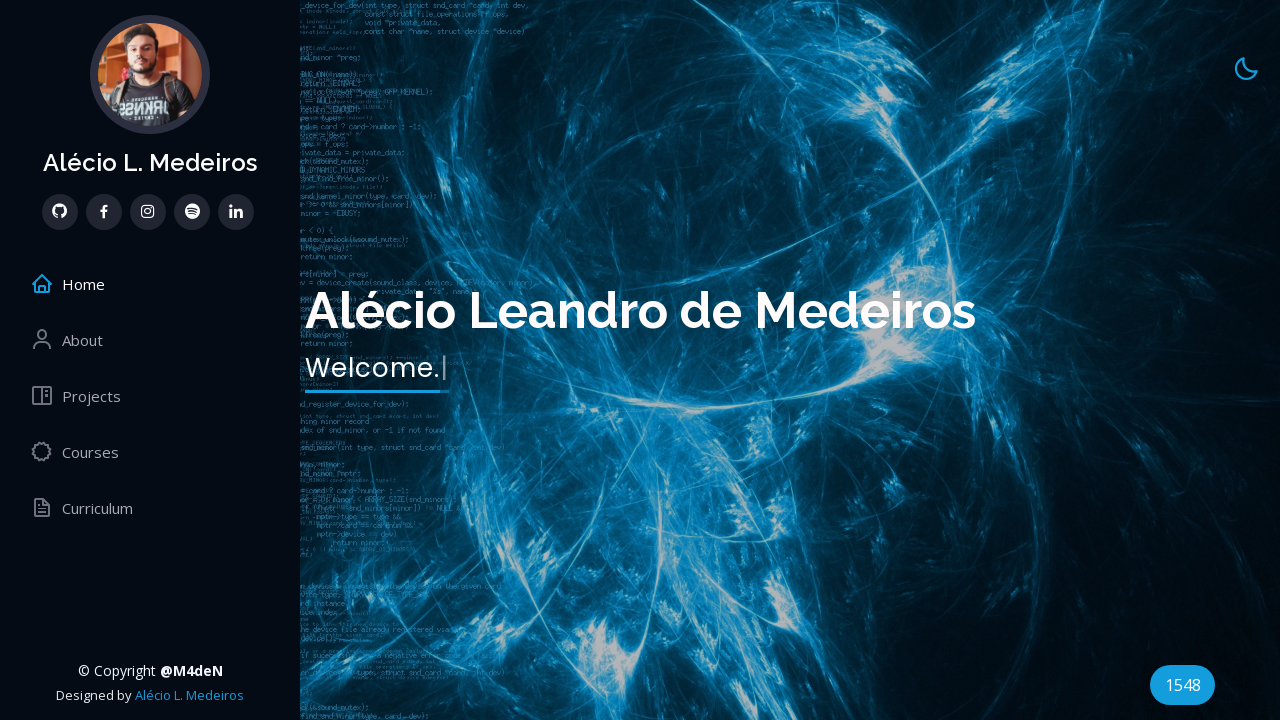